Searches for "headphones" using the search box and verifies search results appear

Starting URL: https://www.target.com

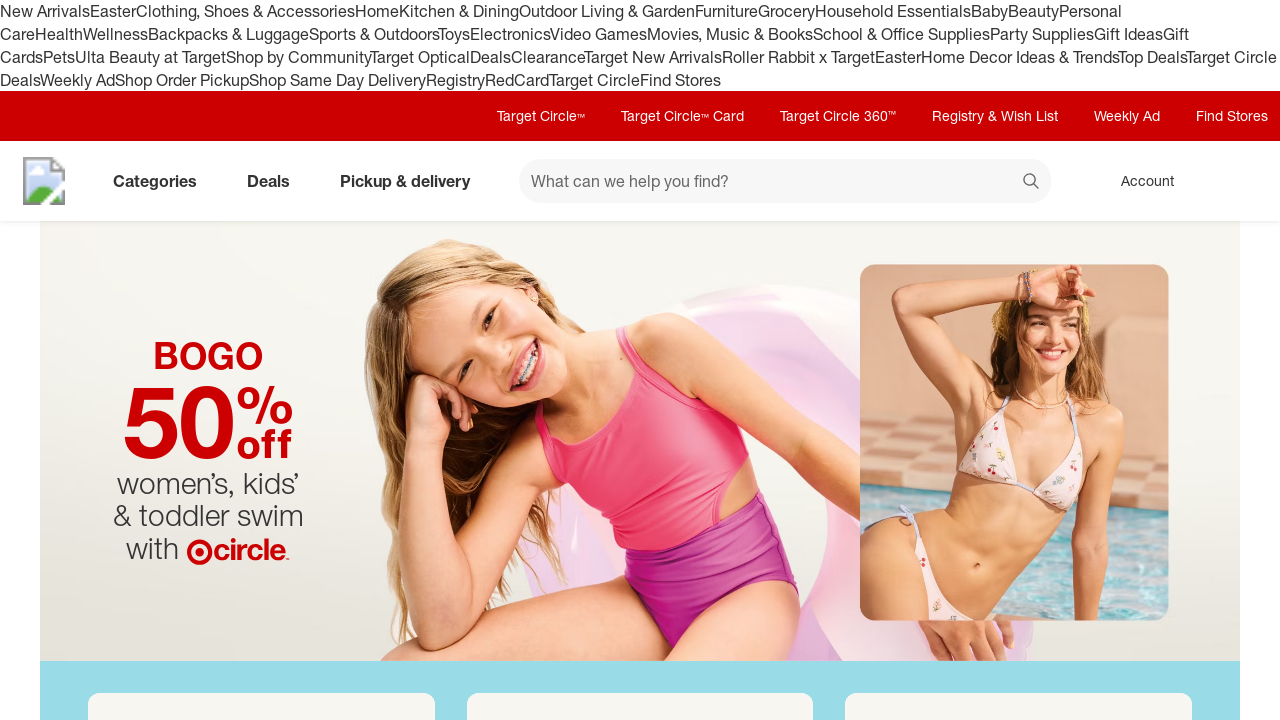

Filled search box with 'headphones' on [data-test='@web/Search/SearchInput']
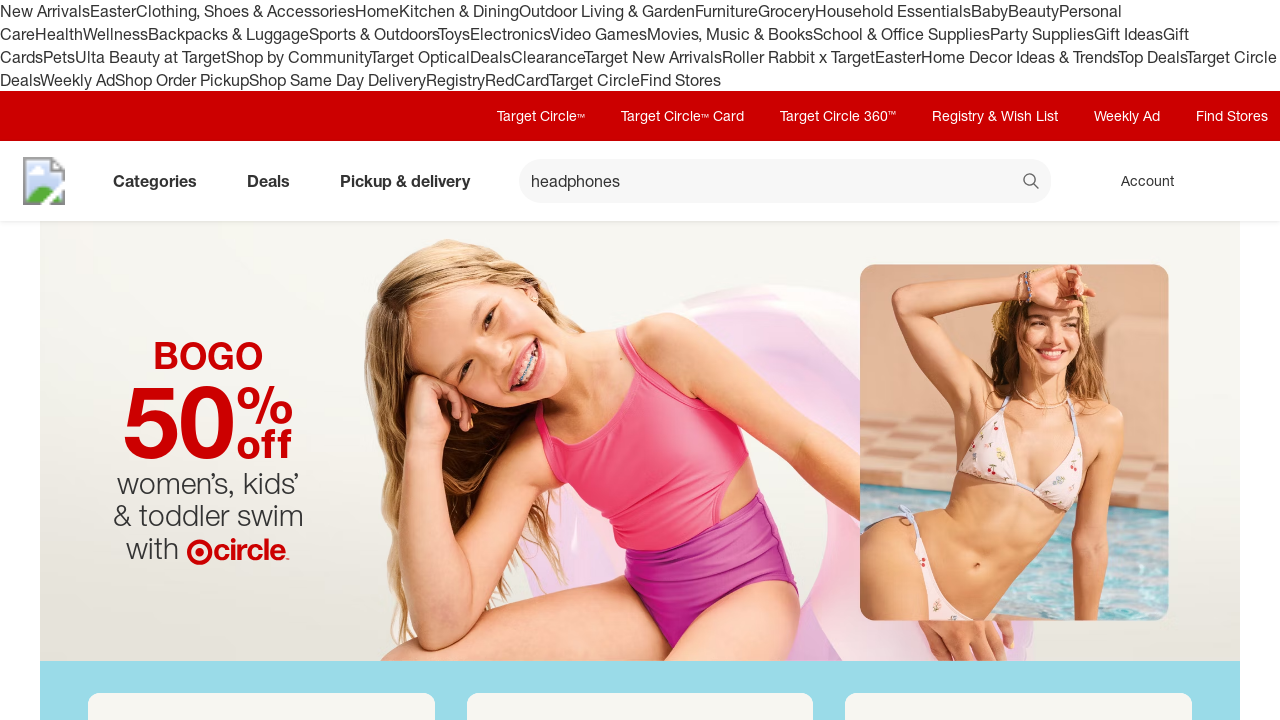

Clicked search button to search for headphones at (1032, 183) on [data-test='@web/Search/SearchButton']
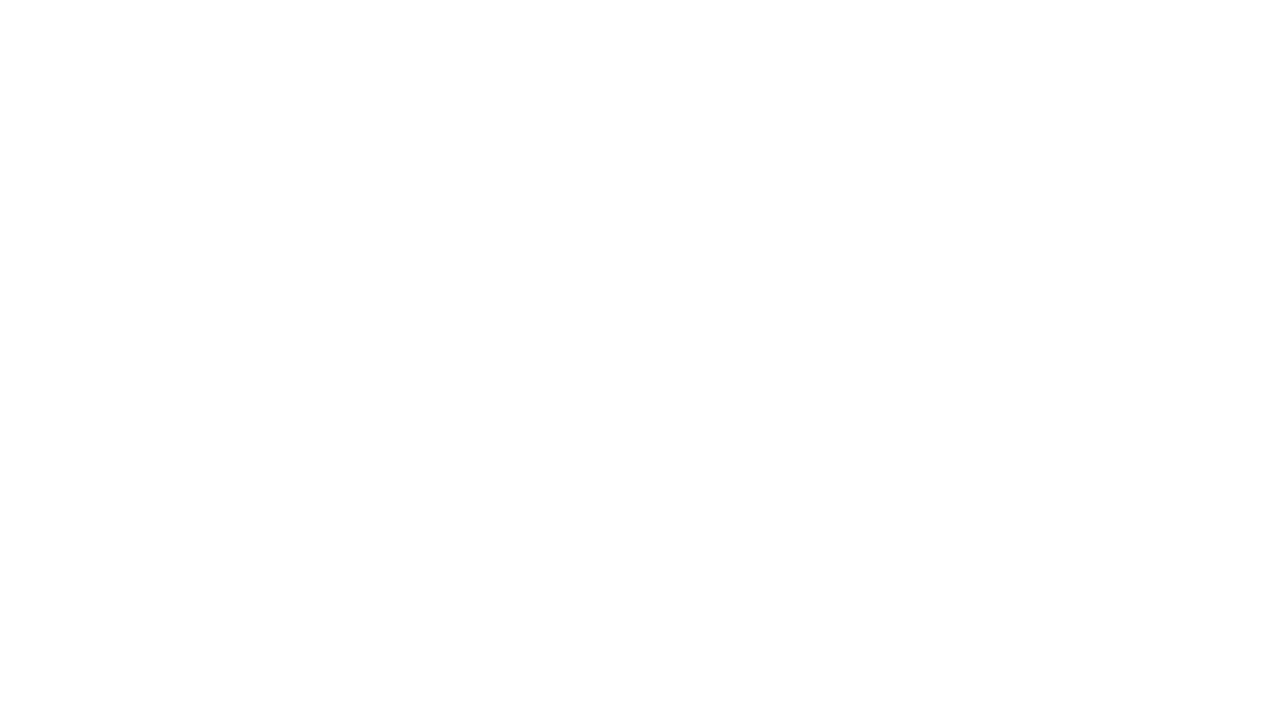

Search results loaded successfully
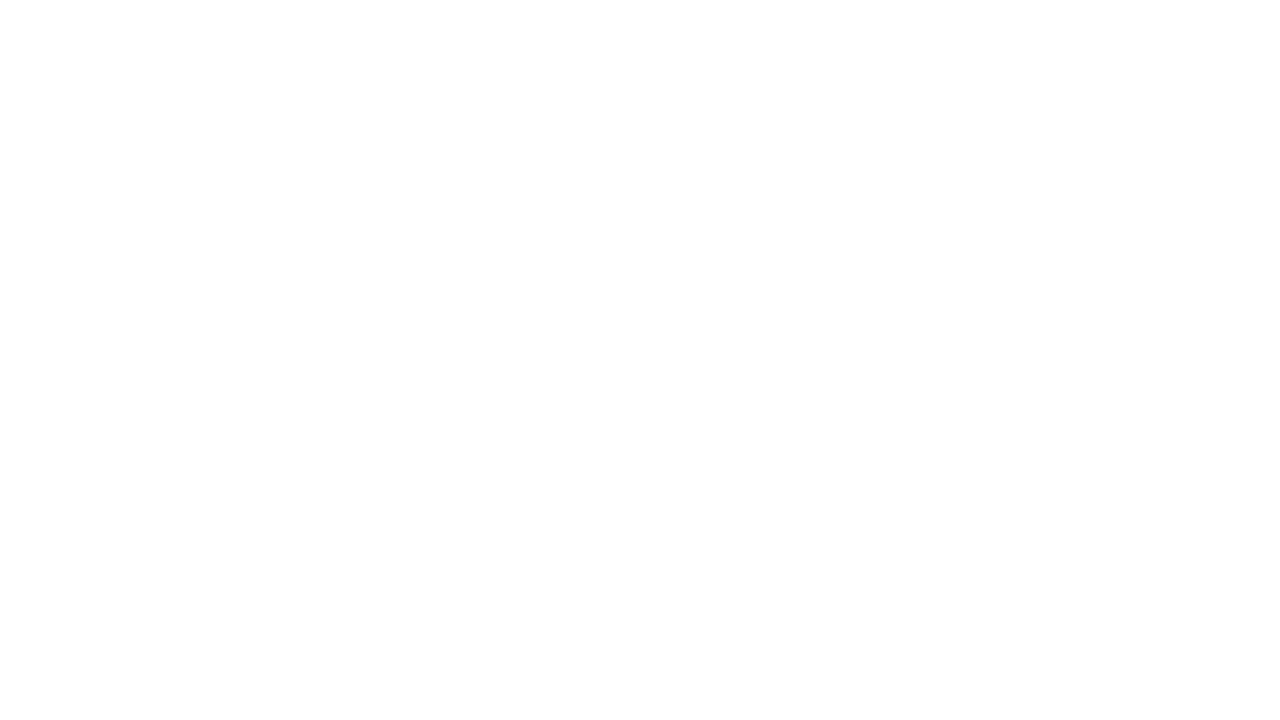

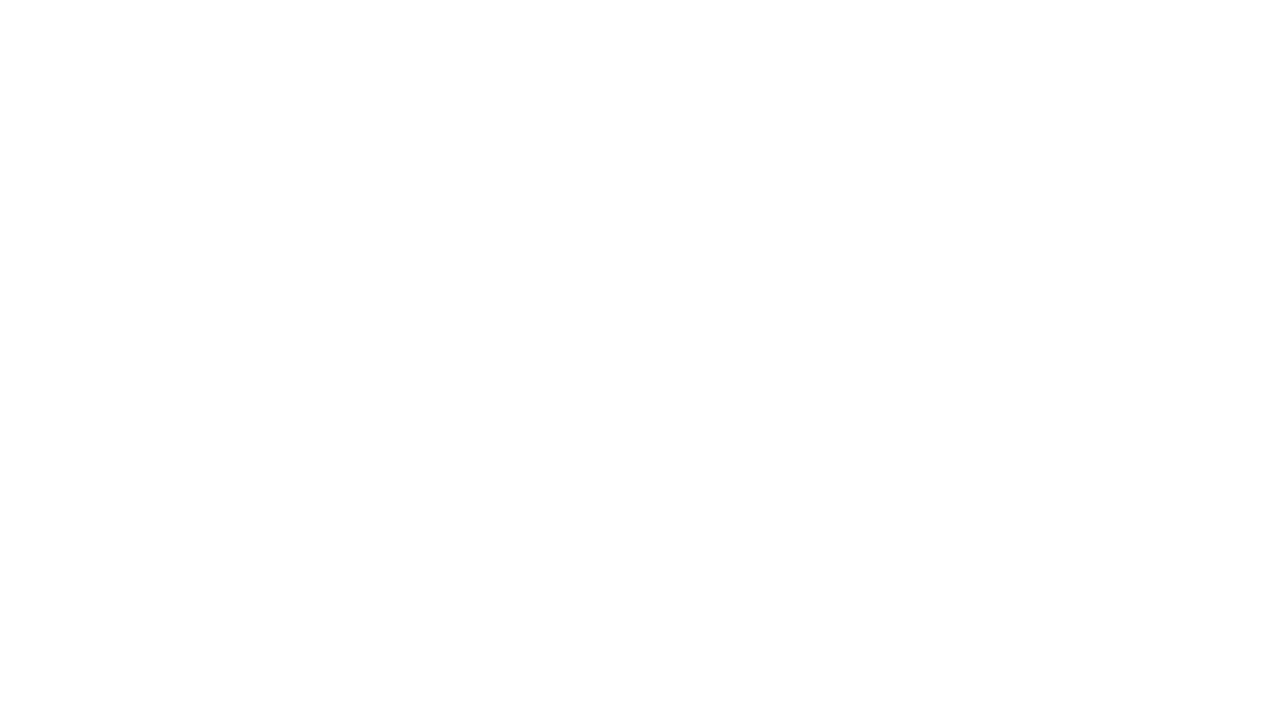